Tests multi-select functionality on jQuery UI's selectable demo by holding Control key and clicking multiple items (1, 3, 5, 7) to select them simultaneously.

Starting URL: https://jqueryui.com/selectable/

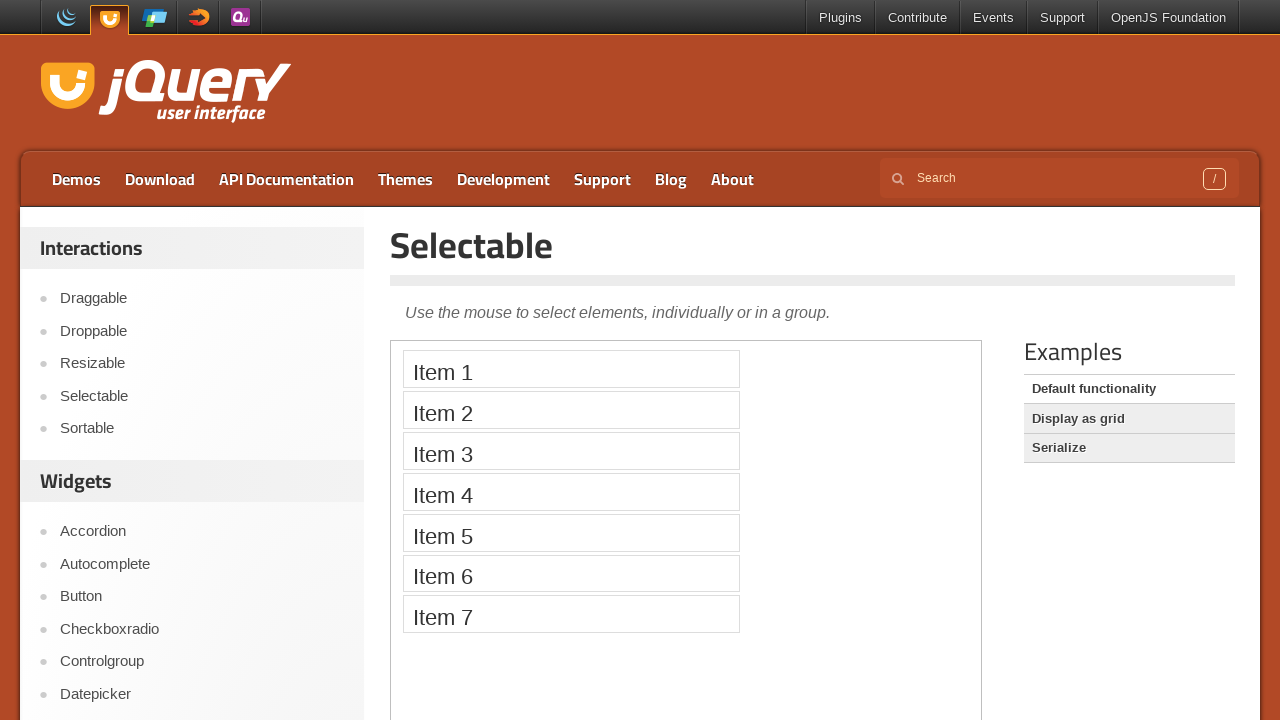

Located demo iframe
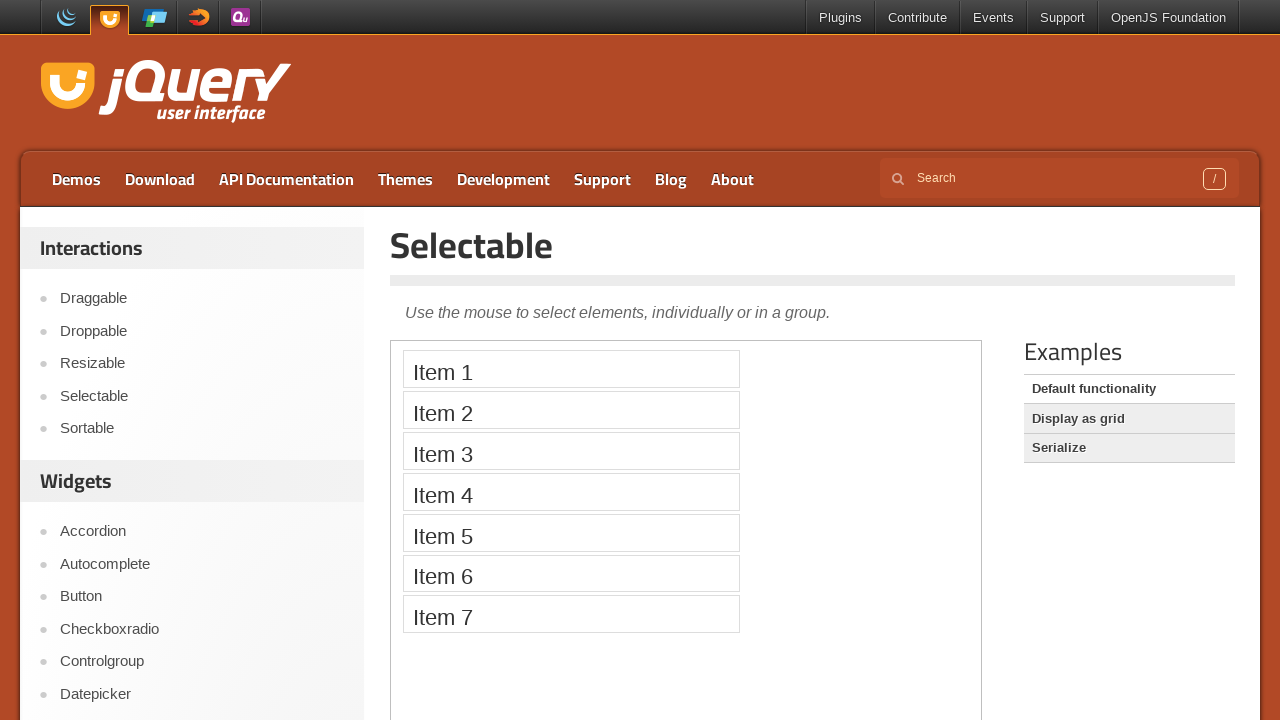

Pressed Control key down to enable multi-select mode
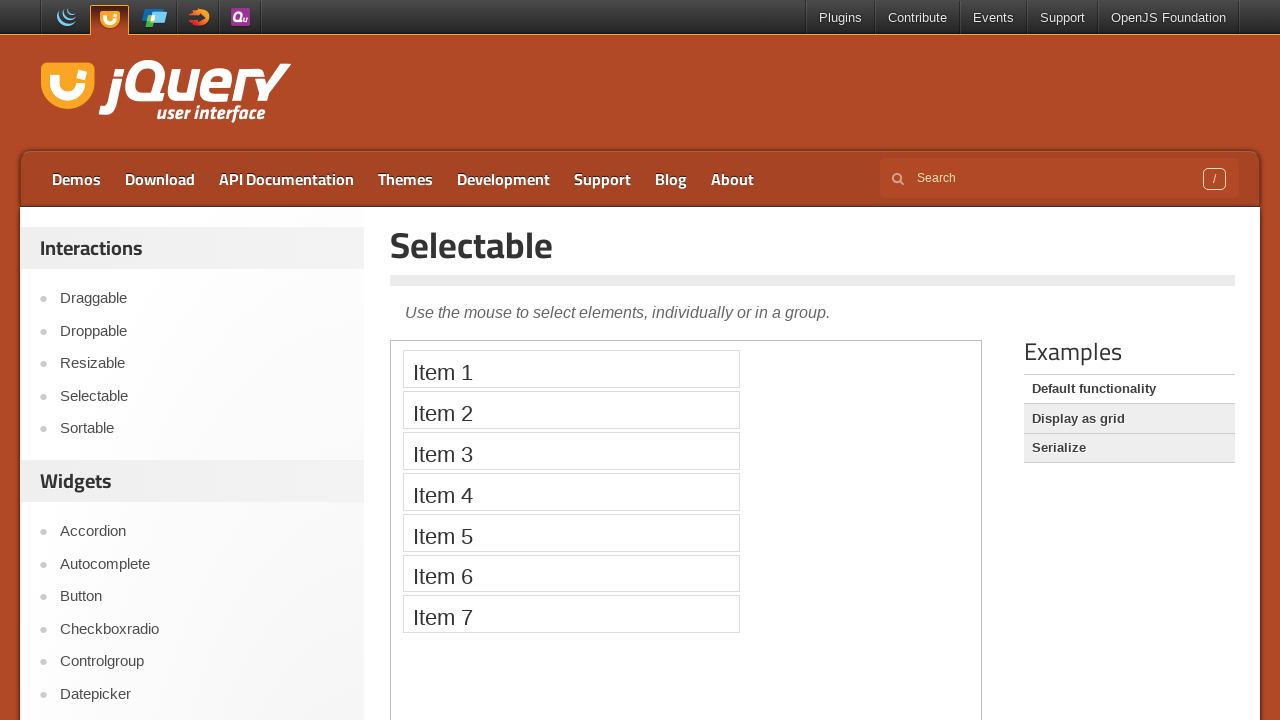

Clicked Item 1 while holding Control at (571, 369) on .demo-frame >> internal:control=enter-frame >> xpath=//li[contains(.,'Item 1')]
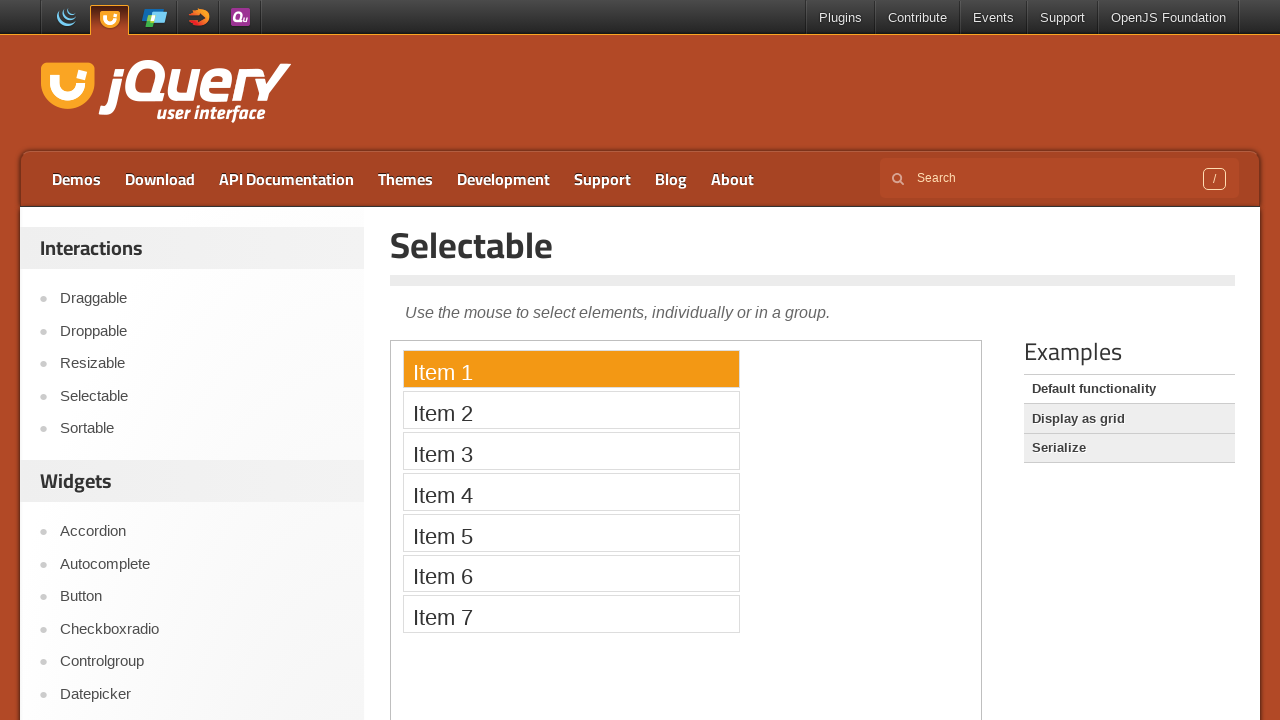

Clicked Item 3 while holding Control at (571, 451) on .demo-frame >> internal:control=enter-frame >> xpath=//li[contains(.,'Item 3')]
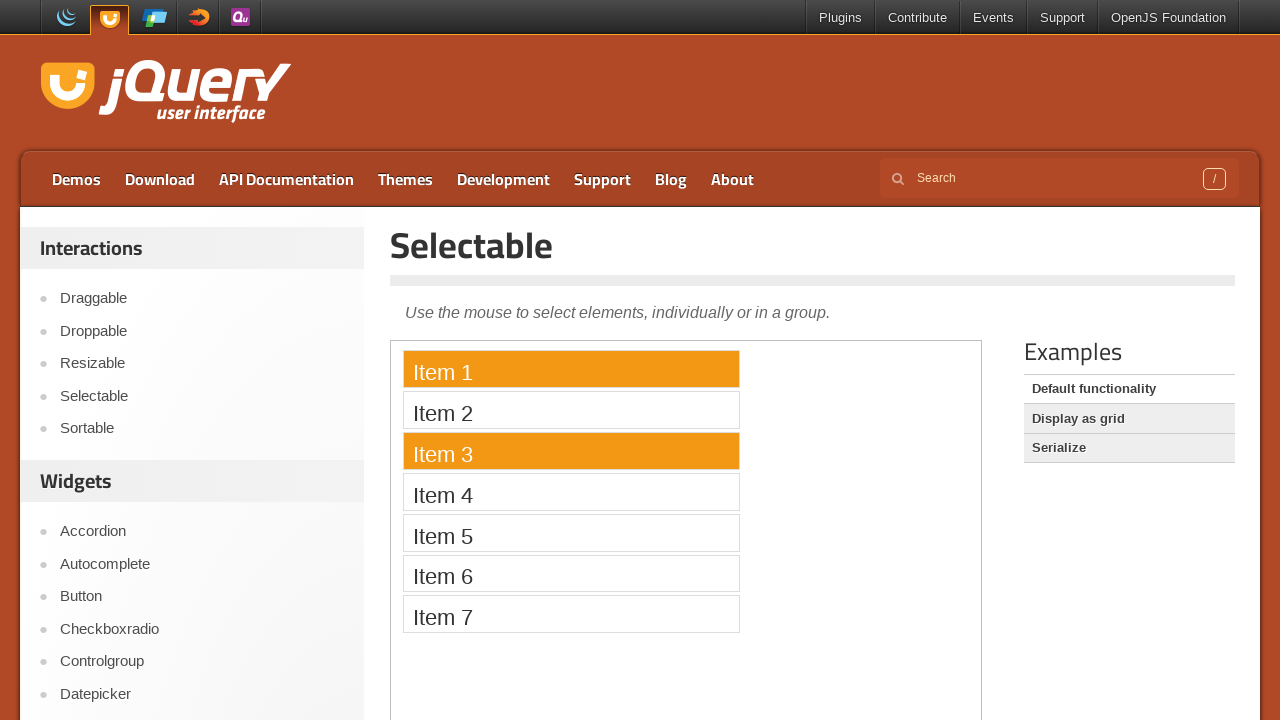

Clicked Item 5 while holding Control at (571, 532) on .demo-frame >> internal:control=enter-frame >> xpath=//li[contains(.,'Item 5')]
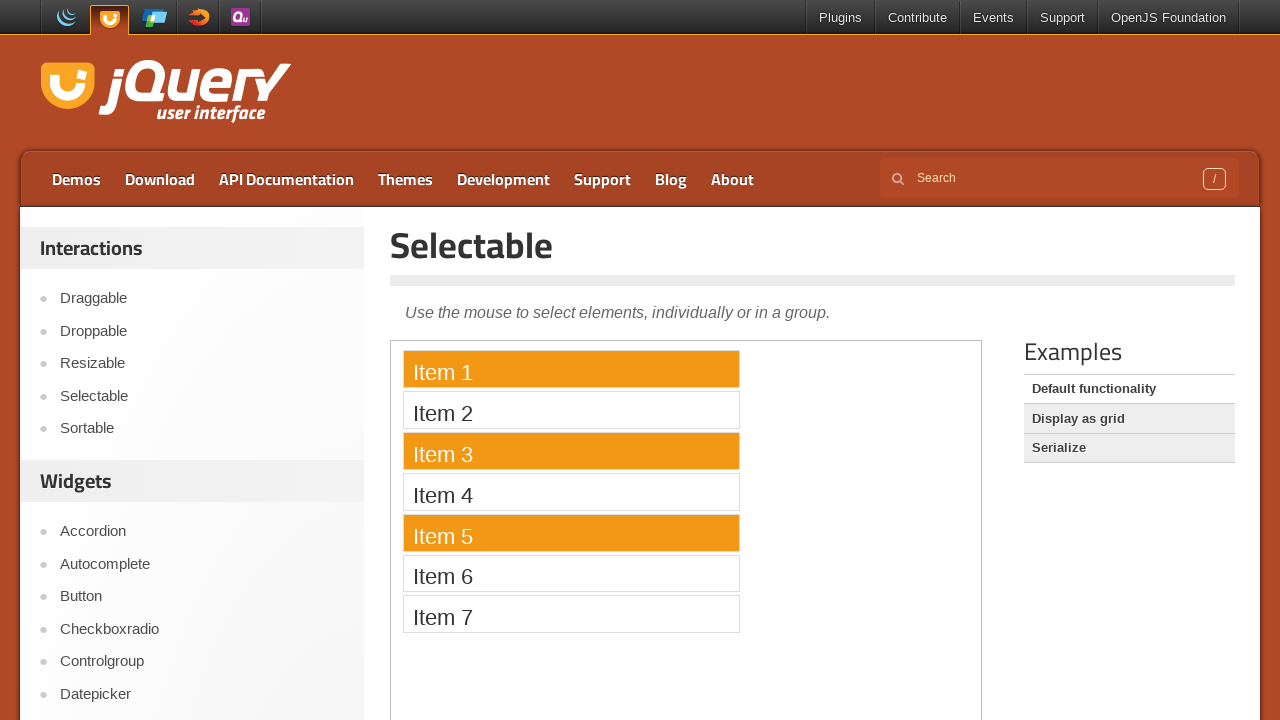

Clicked Item 7 while holding Control at (571, 614) on .demo-frame >> internal:control=enter-frame >> xpath=//li[contains(.,'Item 7')]
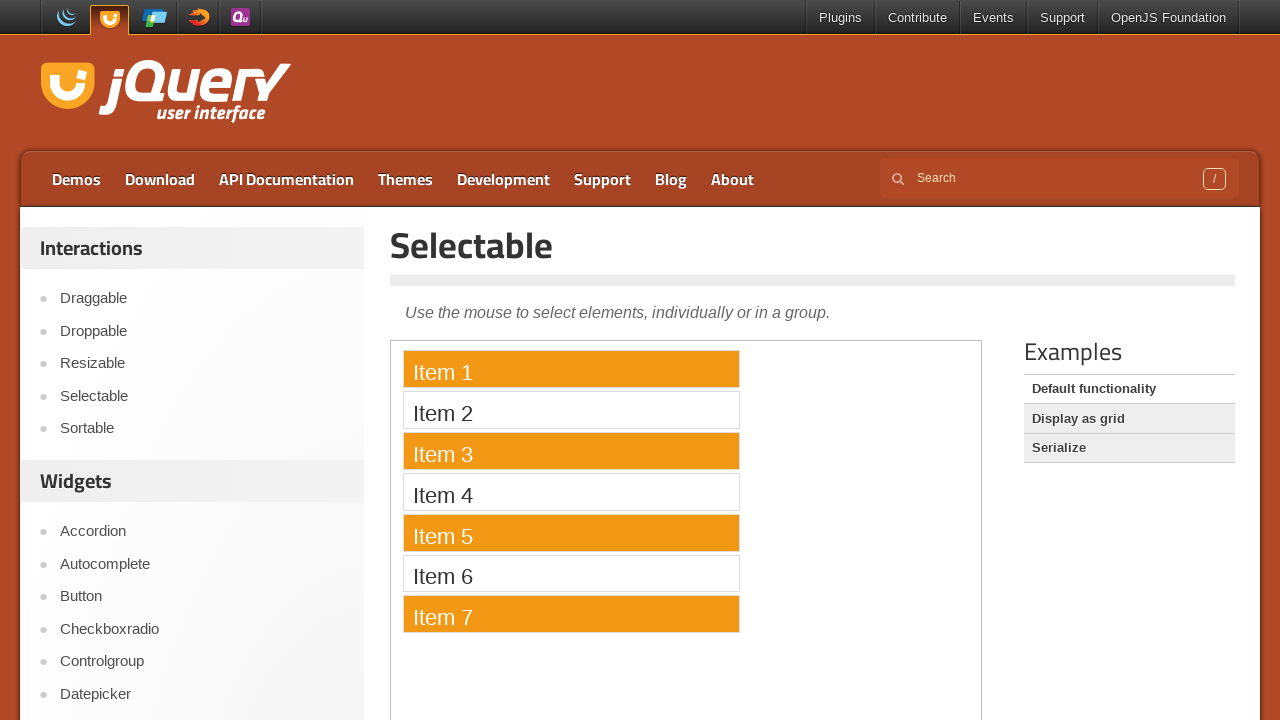

Released Control key to complete multi-select
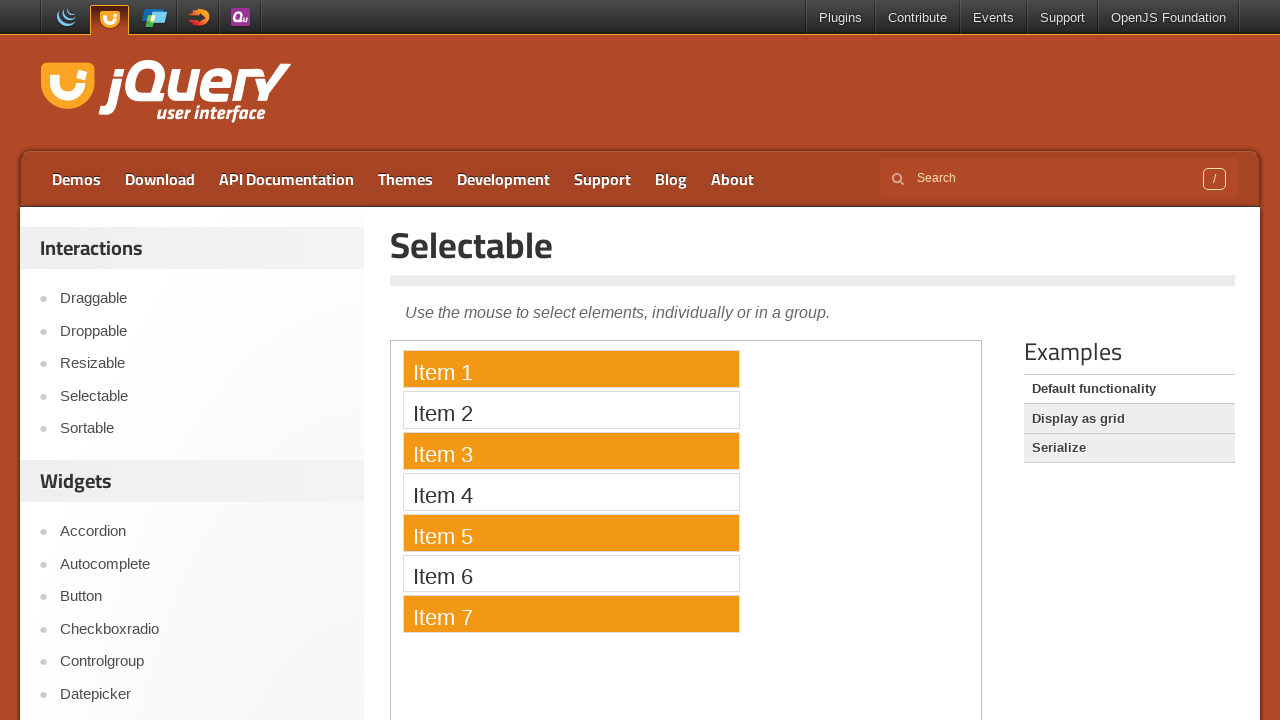

Verified that selected items have ui-selected class
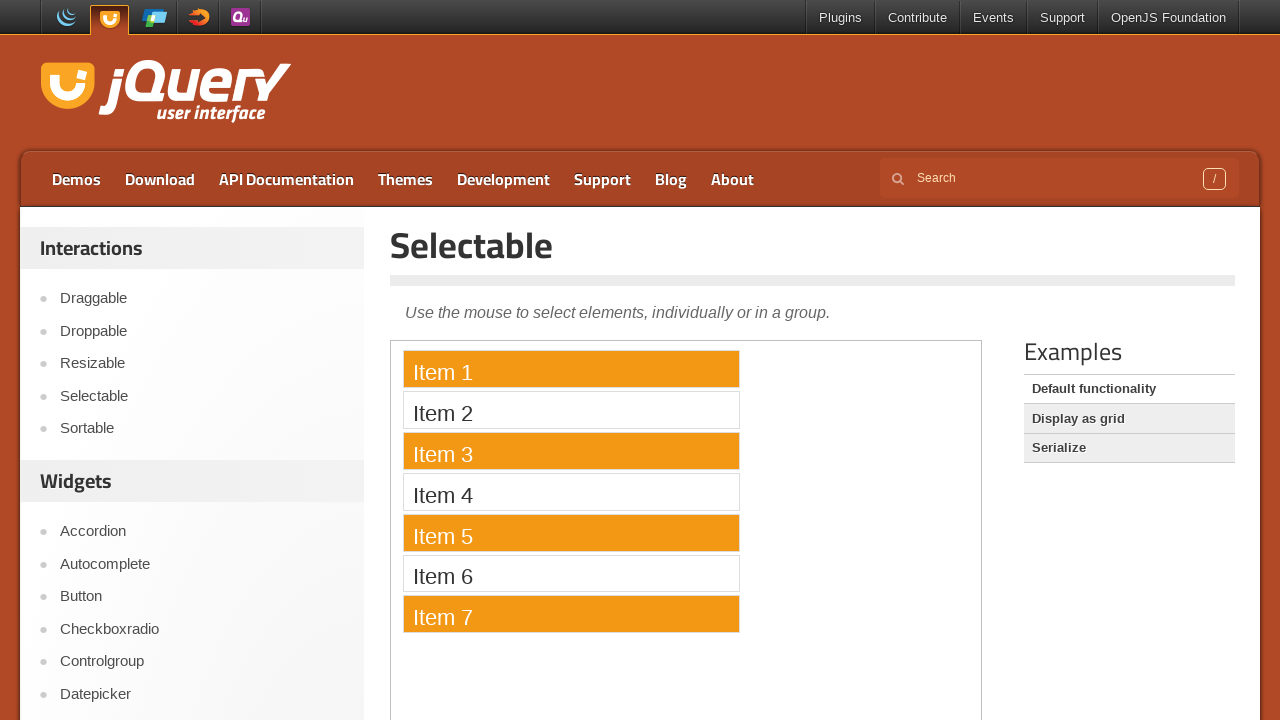

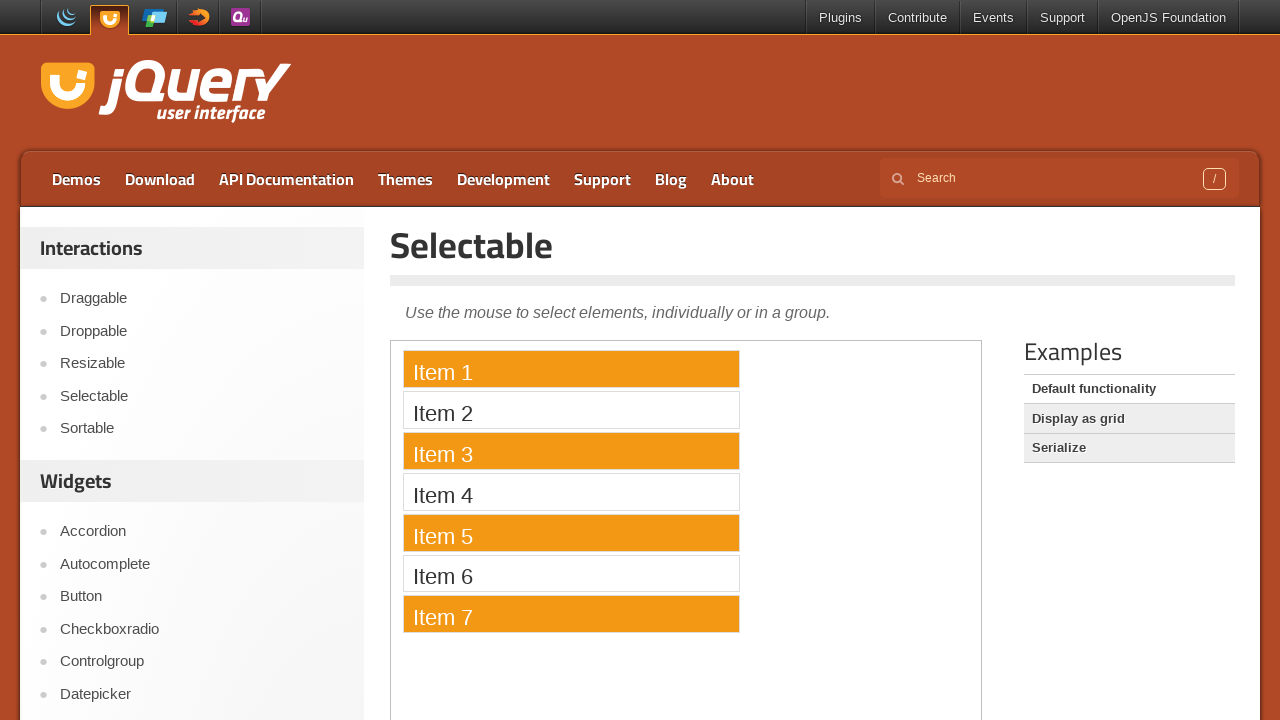